Tests frame/iframe handling by locating an iframe on the page and clicking a "Courses" link within it

Starting URL: https://rahulshettyacademy.com/AutomationPractice/

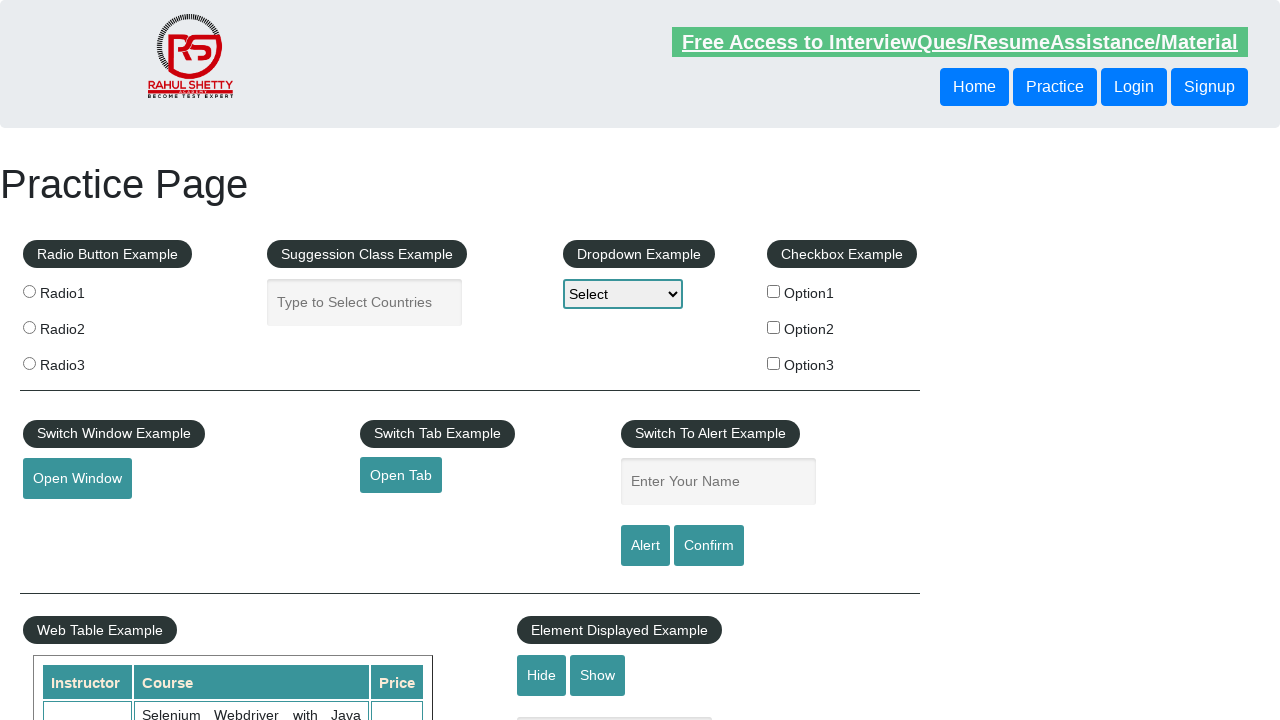

Located iframe with ID 'courses-iframe'
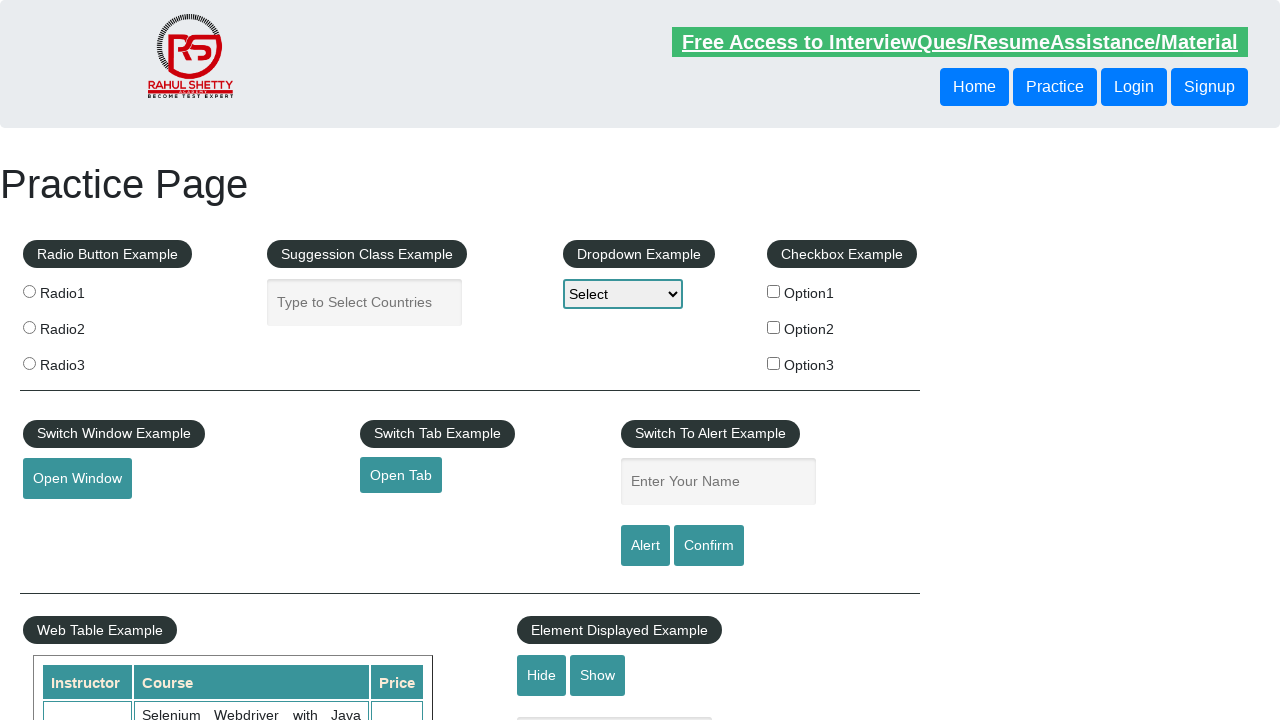

Clicked 'Courses' link within the iframe at (172, 360) on #courses-iframe >> internal:control=enter-frame >> text=Courses >> nth=0
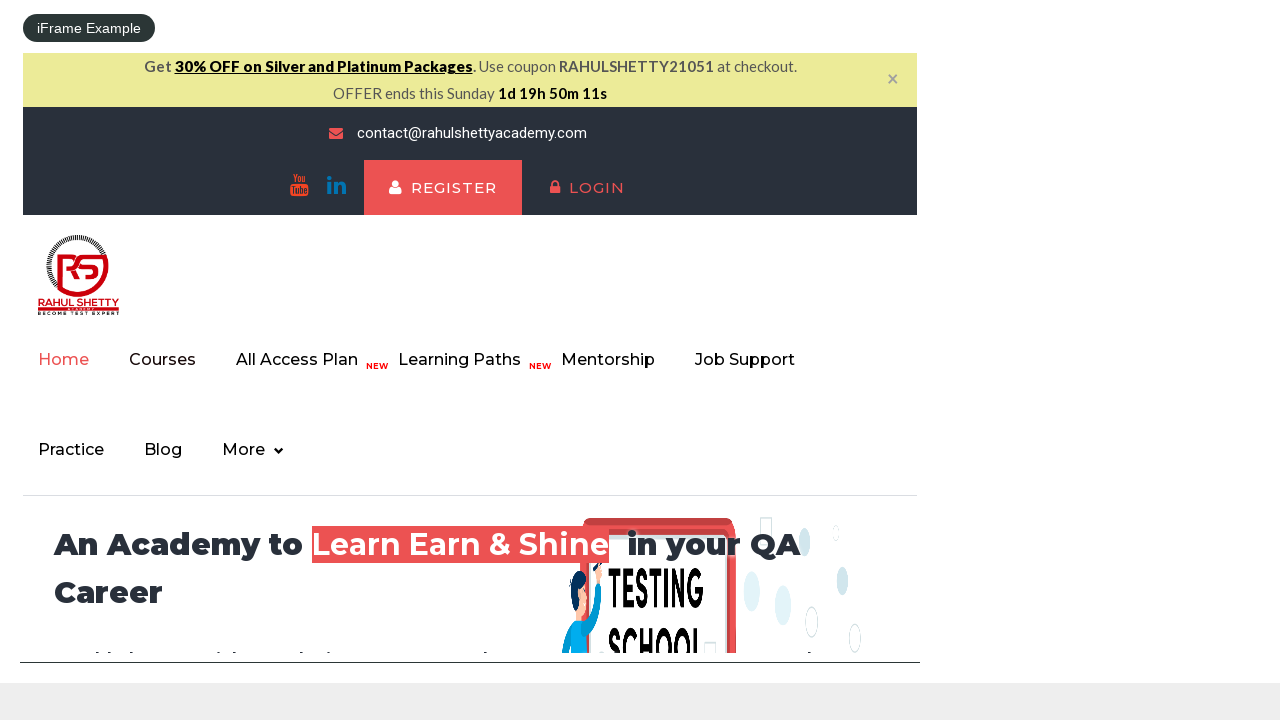

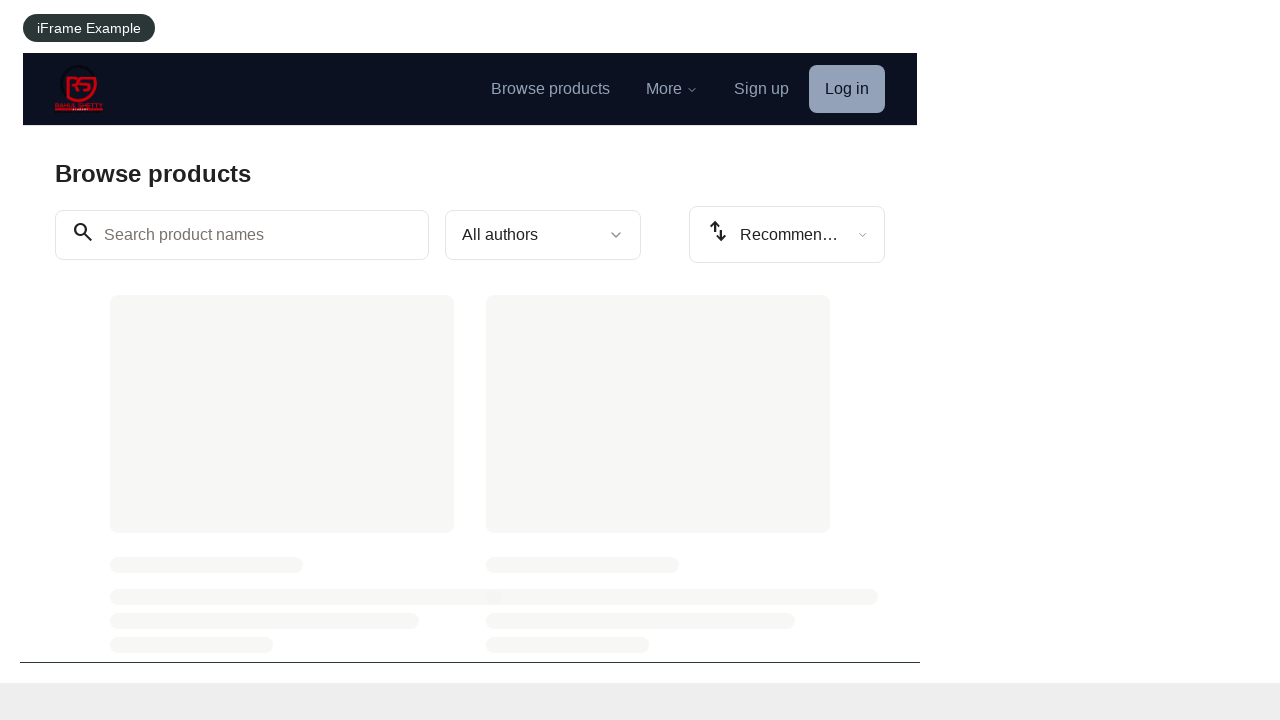